Tests a web form by entering text into a text box, clicking the submit button, and verifying the success message is displayed

Starting URL: https://www.selenium.dev/selenium/web/web-form.html

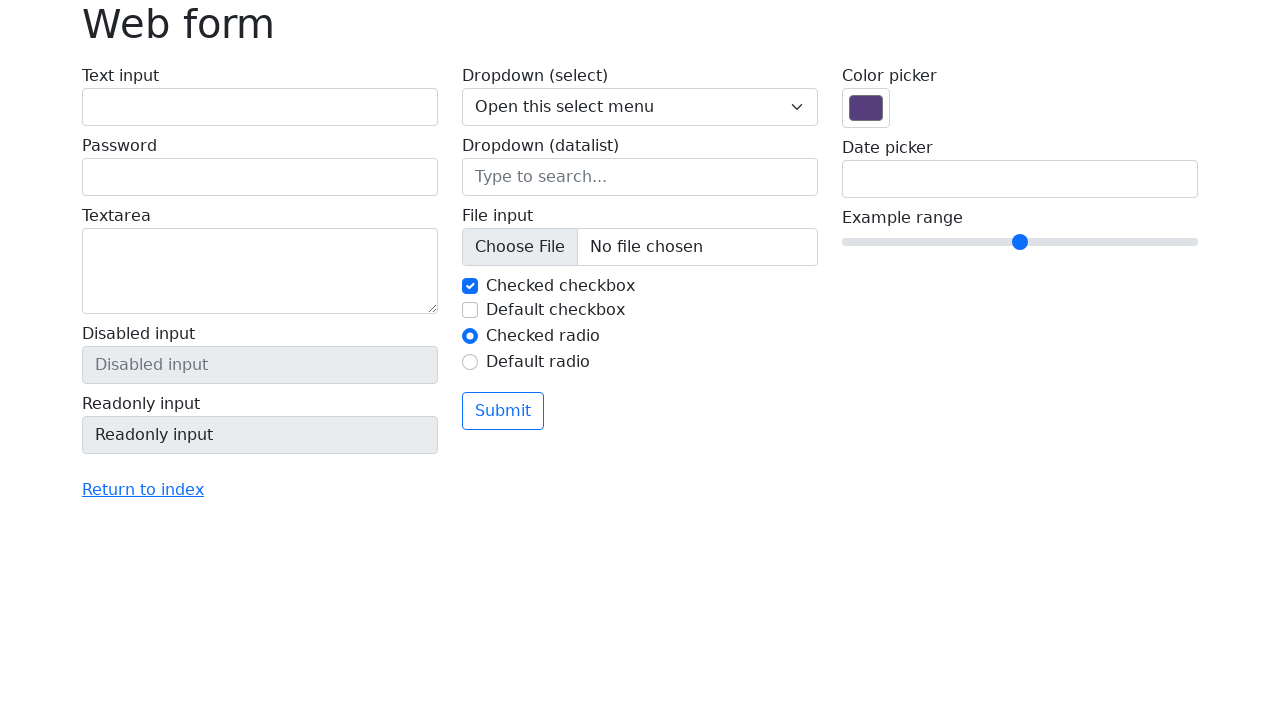

Verified page title is 'Web form'
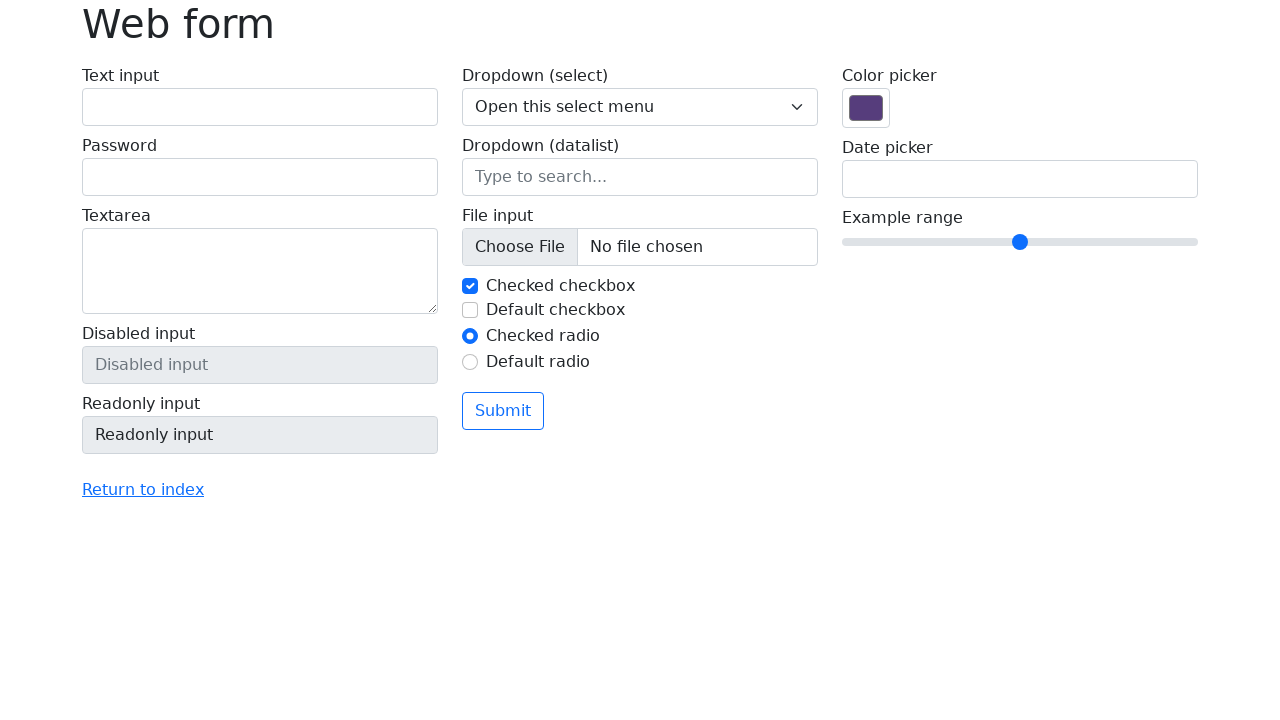

Filled text input field with 'Selenium' on input[name='my-text']
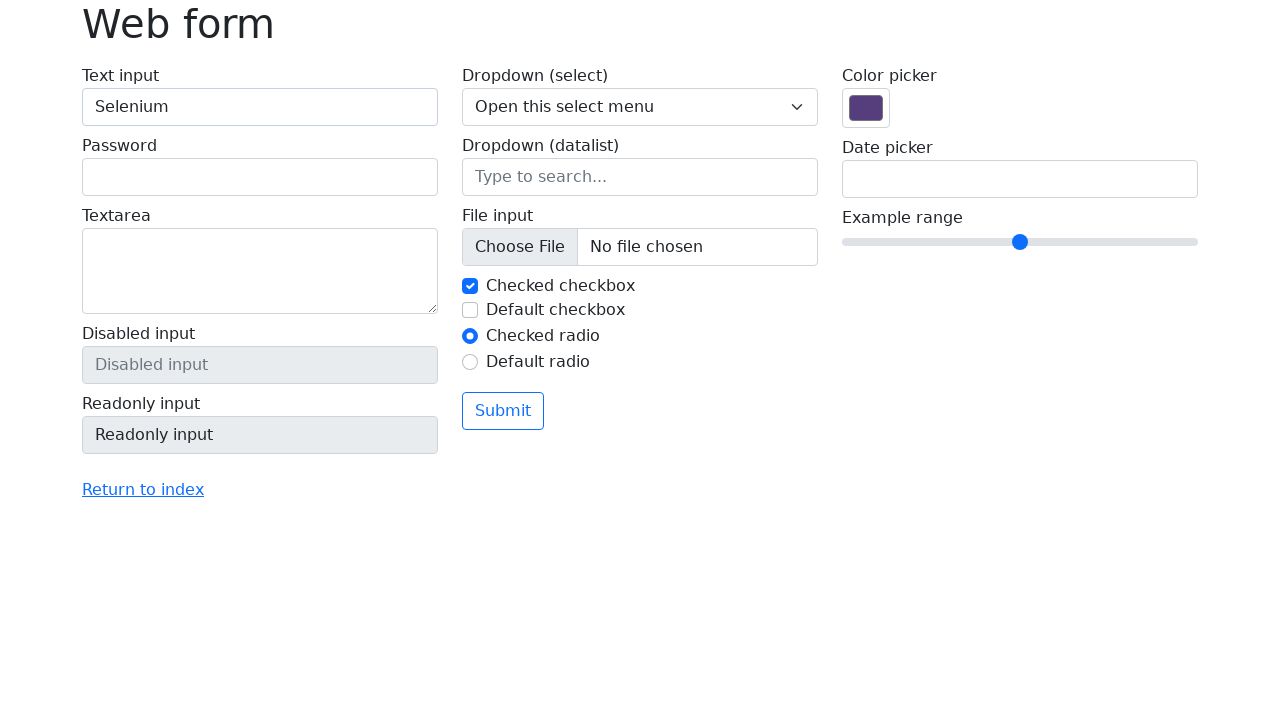

Clicked the submit button at (503, 411) on button
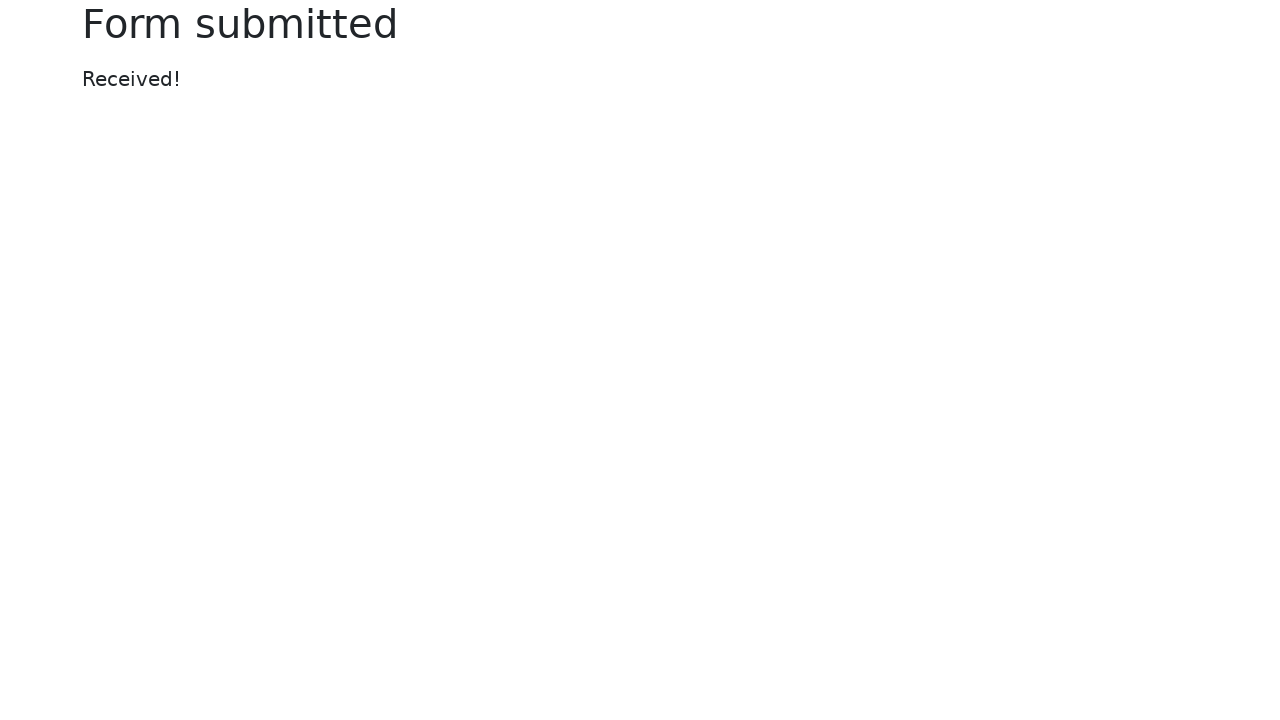

Success message element loaded
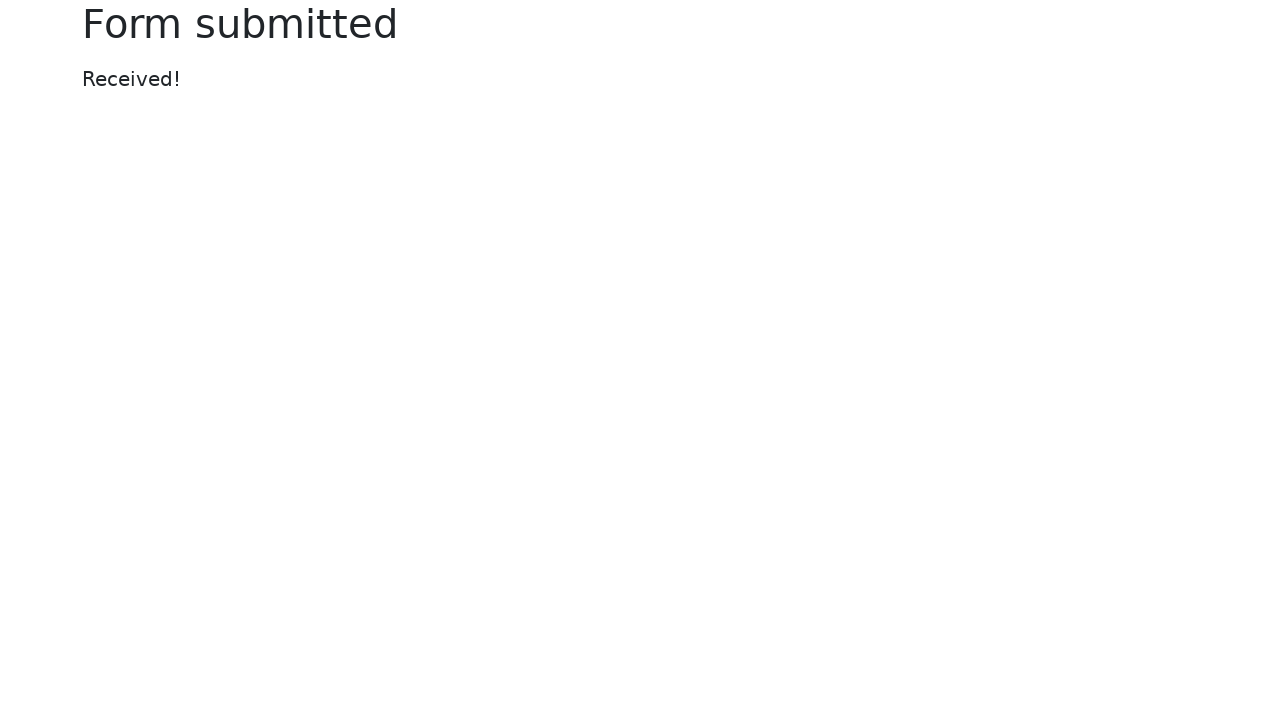

Verified success message displays 'Received!'
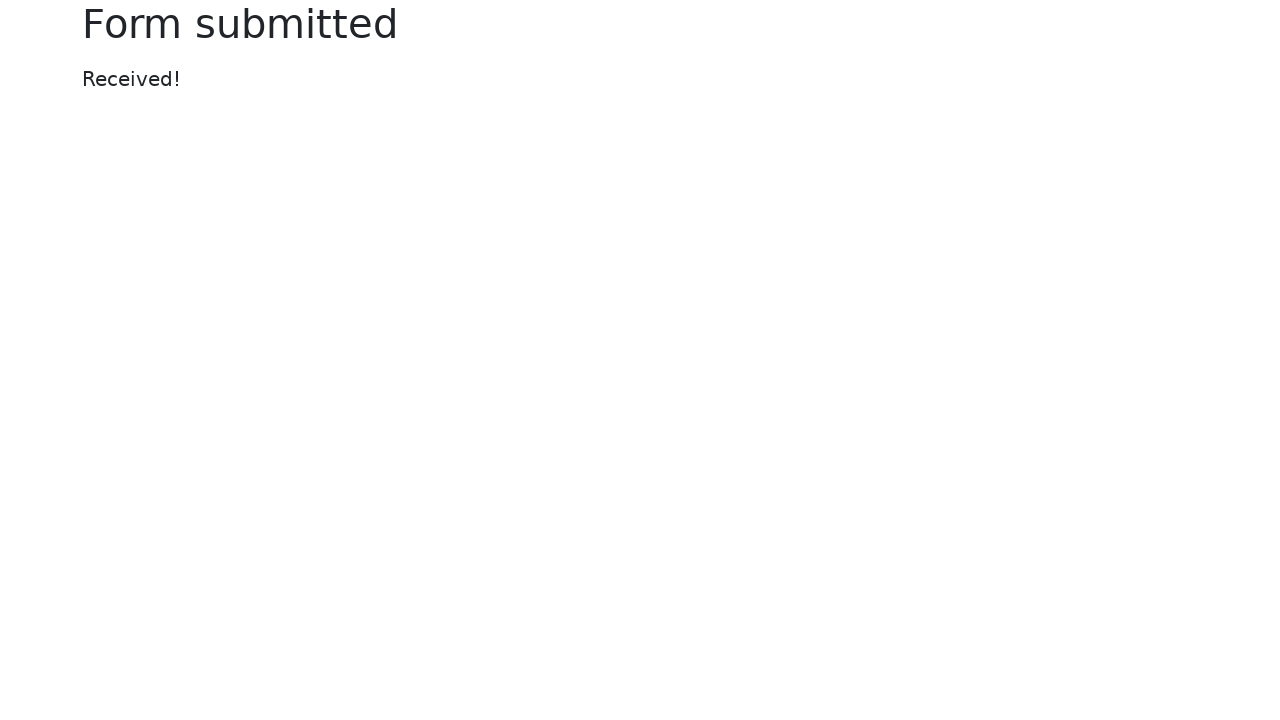

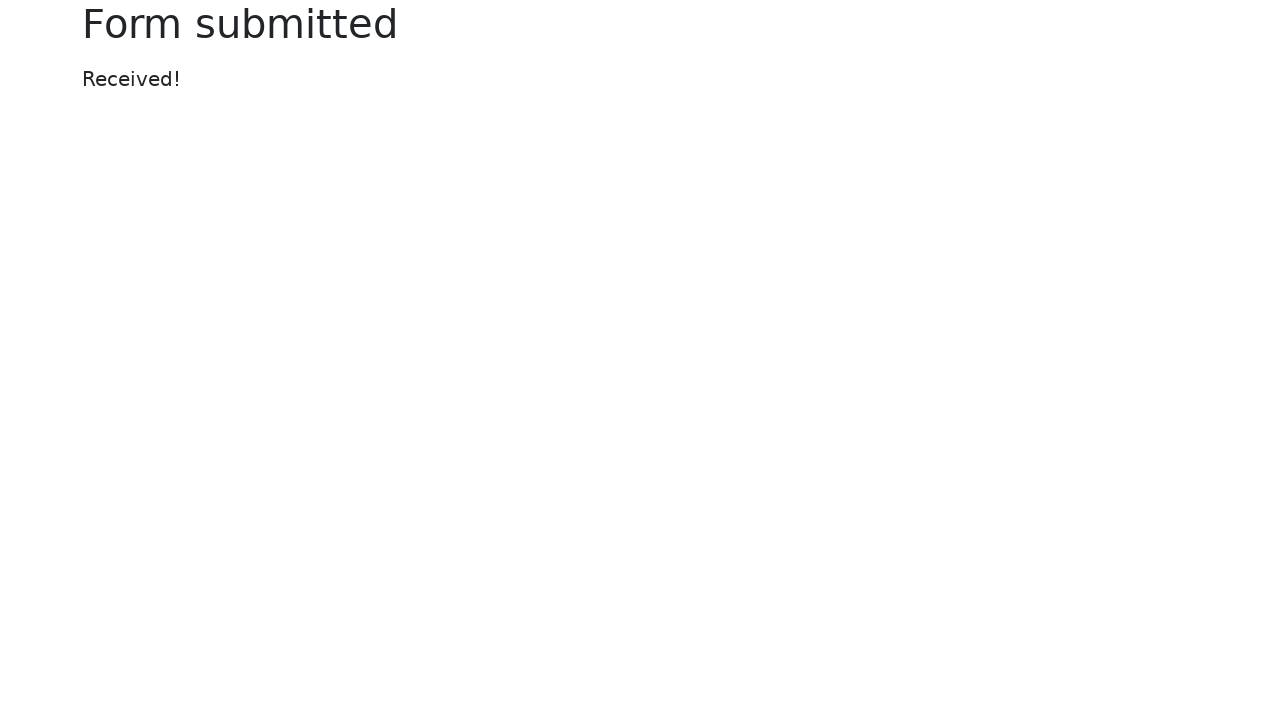